Tests geolocation changes by setting location to Ann Arbor Michigan, clicking the location button, then changing to Guadalajara Mexico coordinates.

Starting URL: https://www.where-am-i.net/

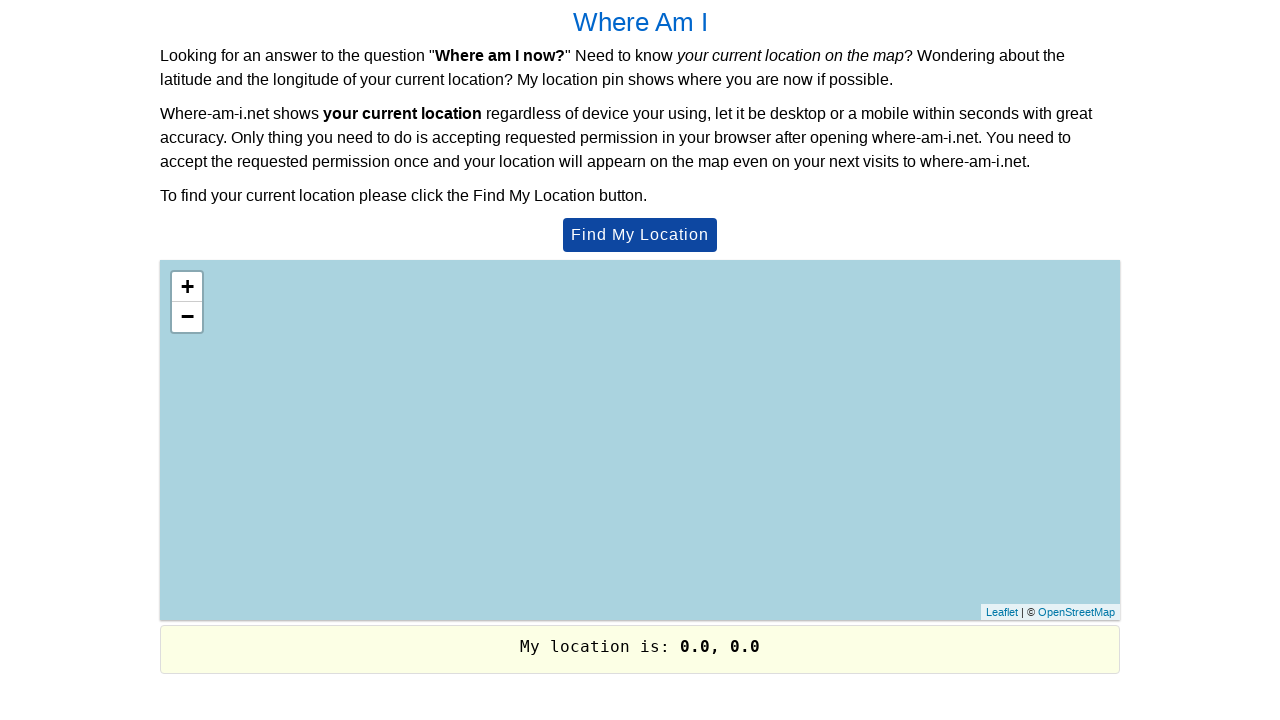

Granted geolocation permissions
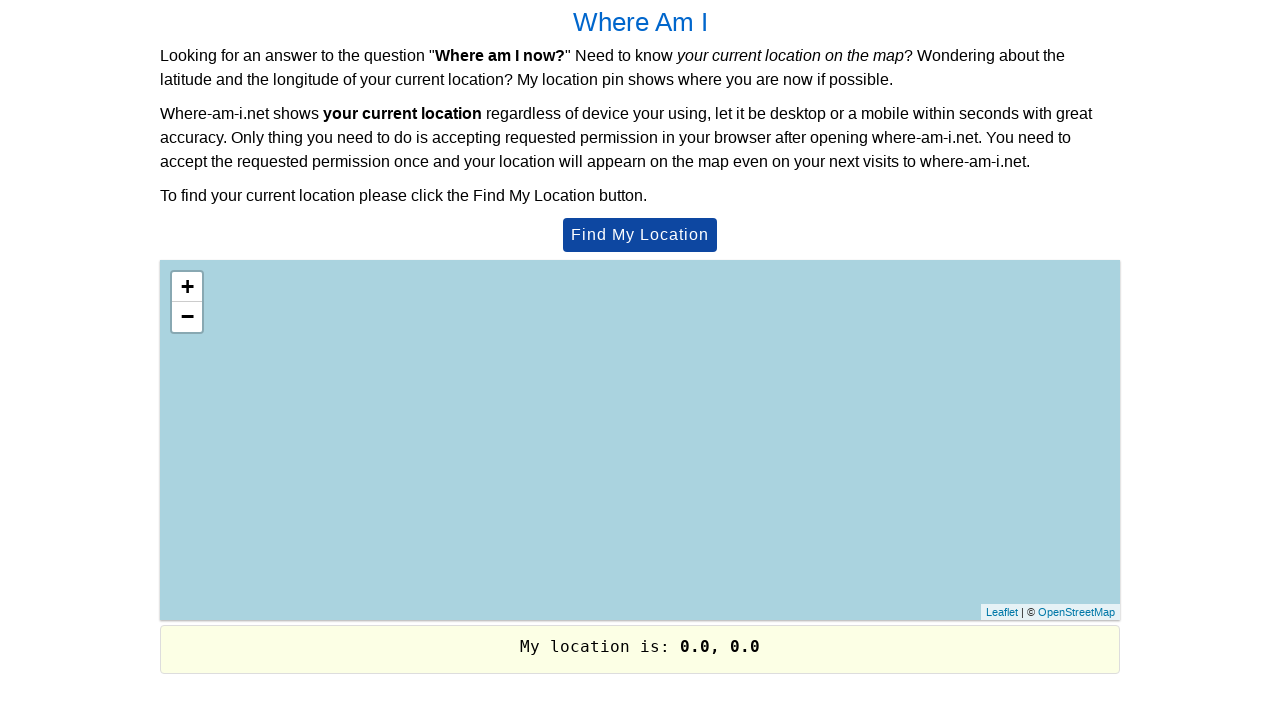

Set geolocation to Ann Arbor, Michigan (42.3173603, -83.6826172)
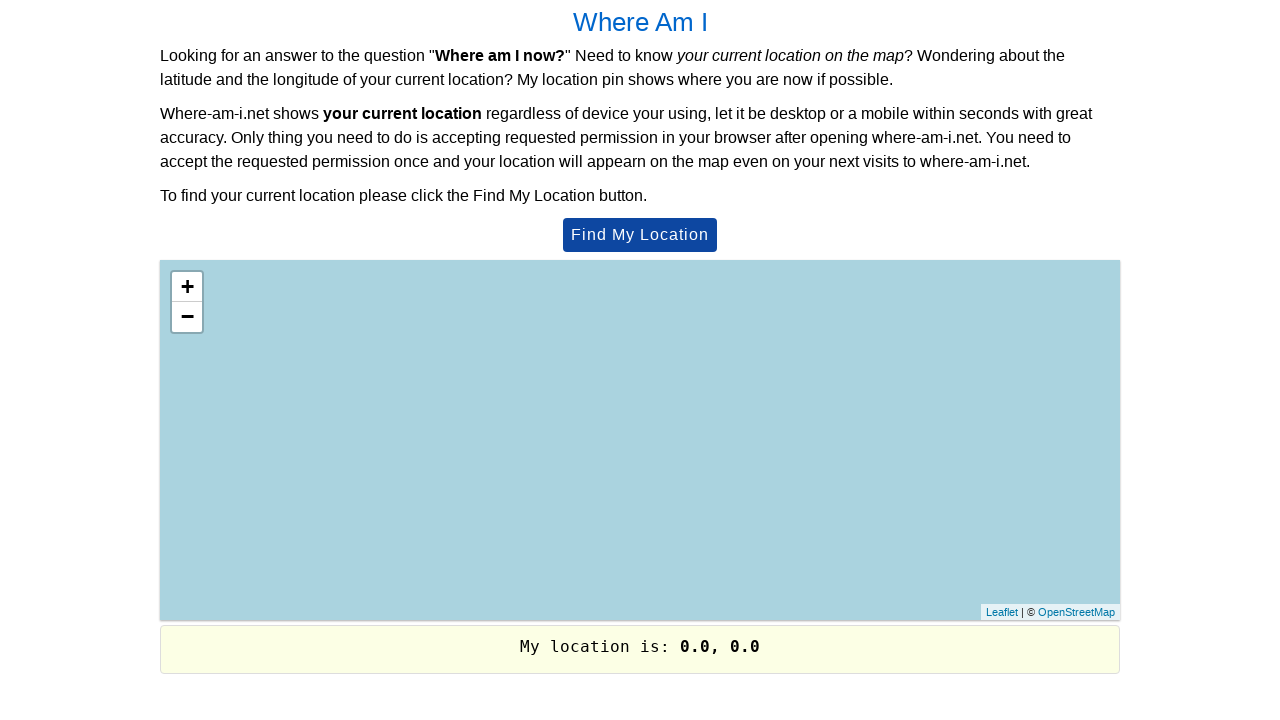

Reloaded page to apply Ann Arbor geolocation
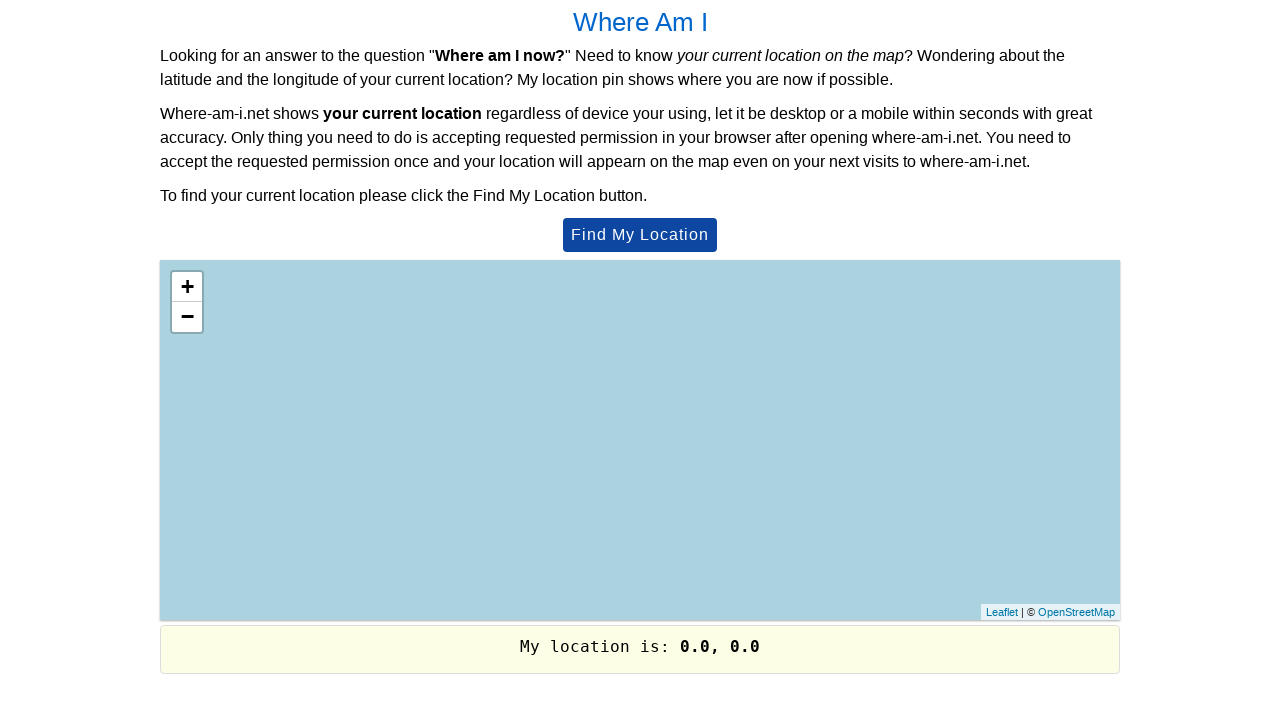

Page fully loaded and network idle
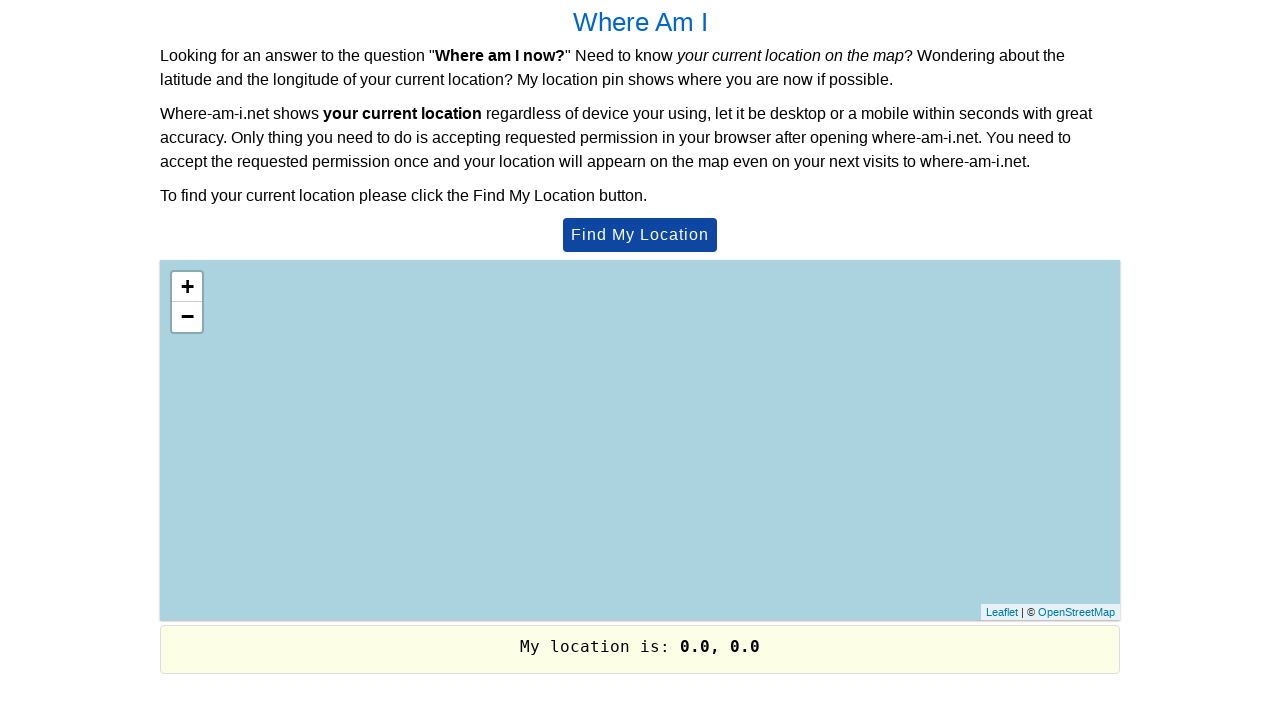

Clicked location button to display Ann Arbor location at (640, 235) on #btnMyLocation
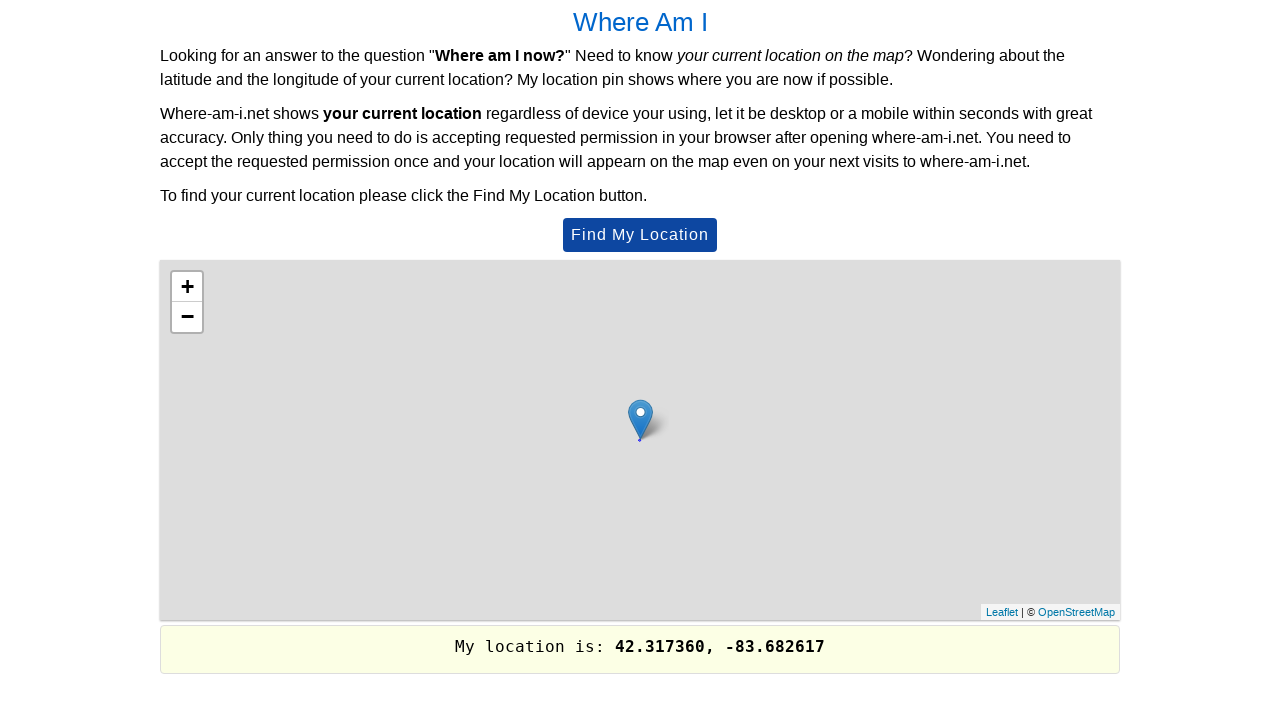

Waited 3 seconds for location display to update
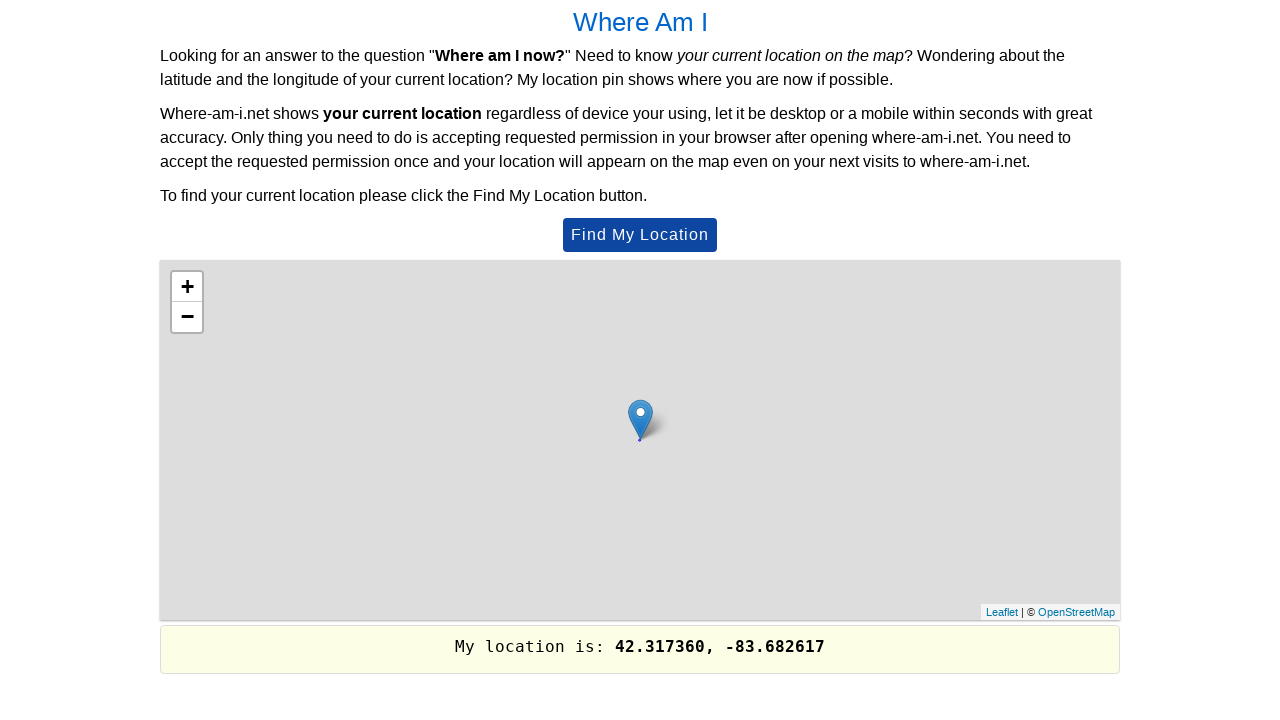

Changed geolocation to Guadalajara, Mexico (20.6743943, -103.3874128)
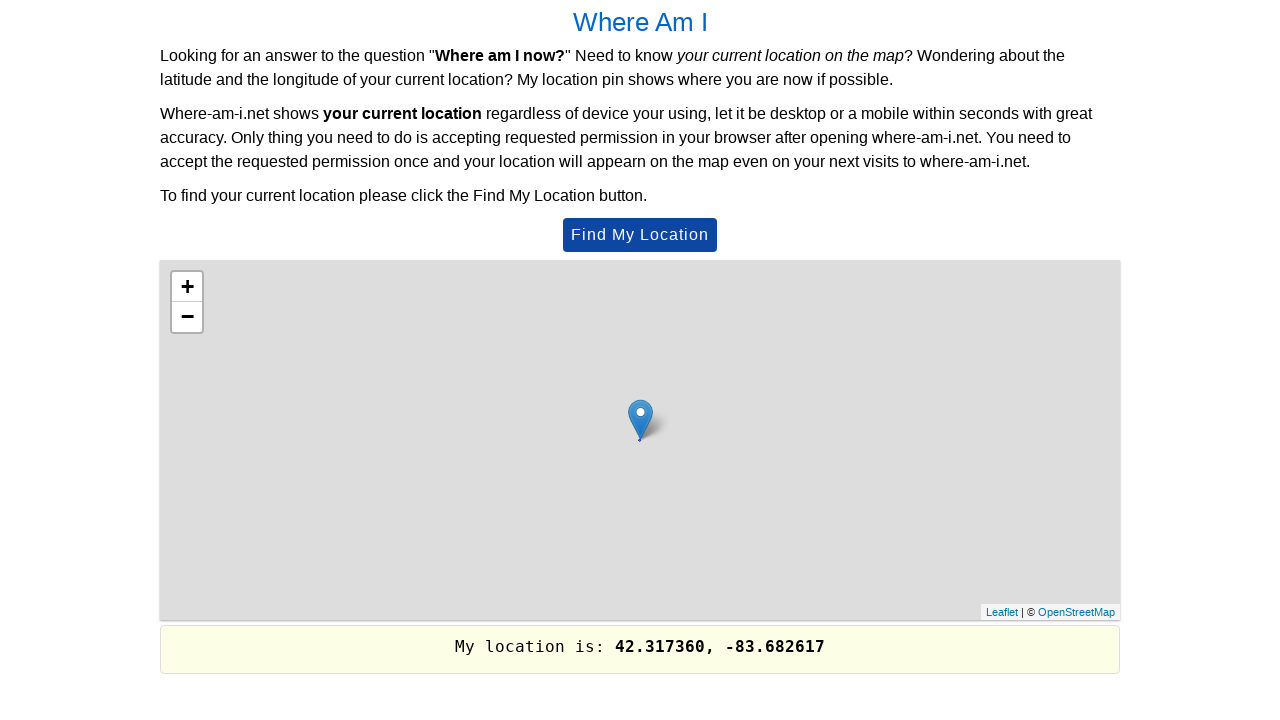

Clicked location button to display Guadalajara location at (640, 235) on #btnMyLocation
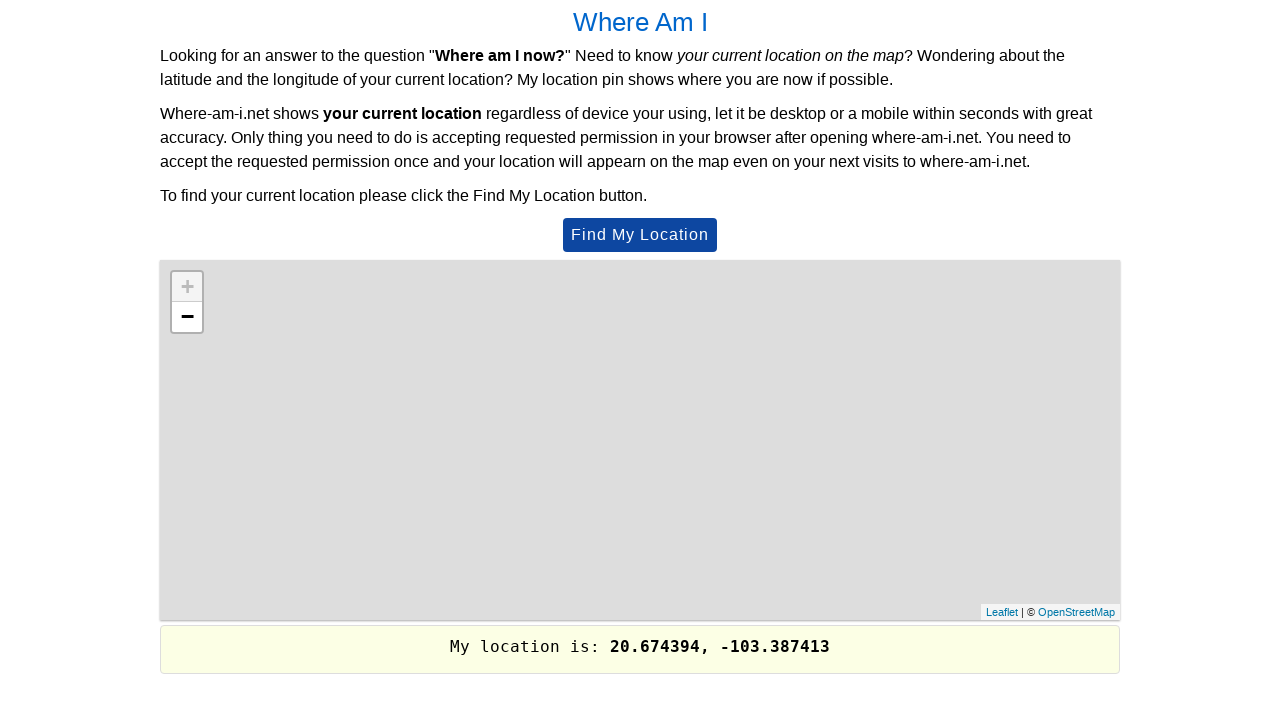

Waited 3 seconds for Guadalajara location to display on map
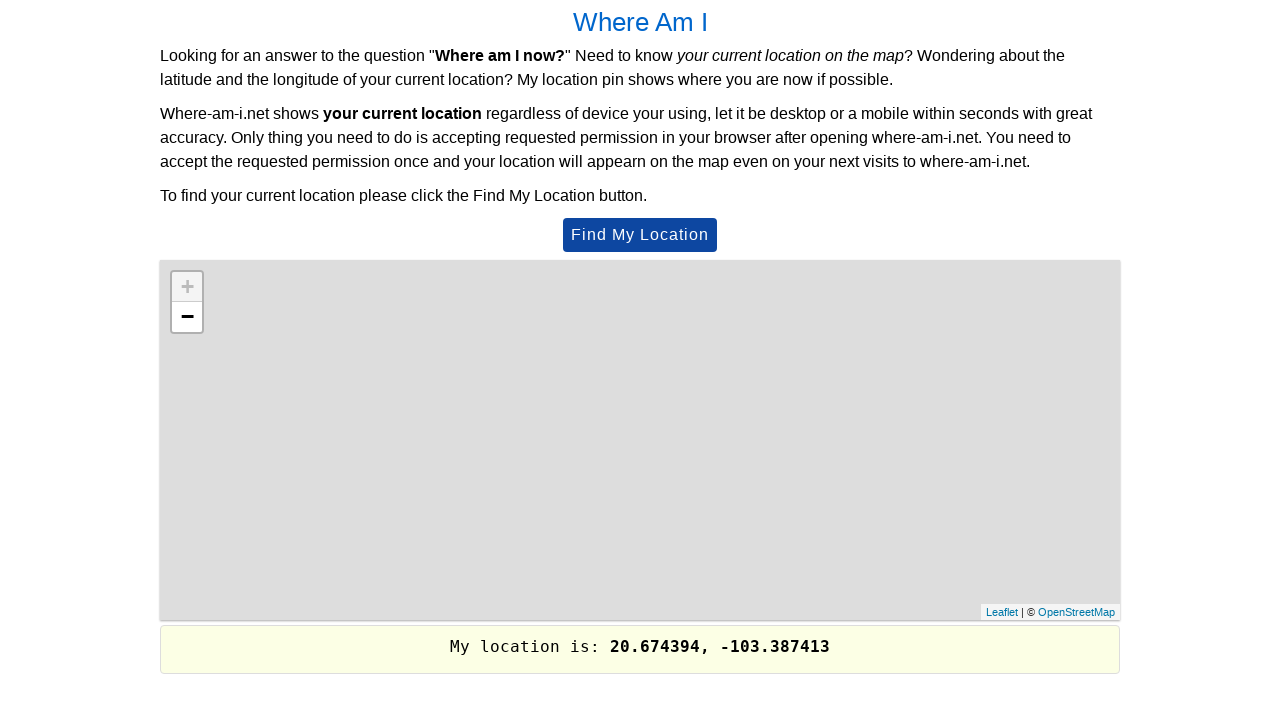

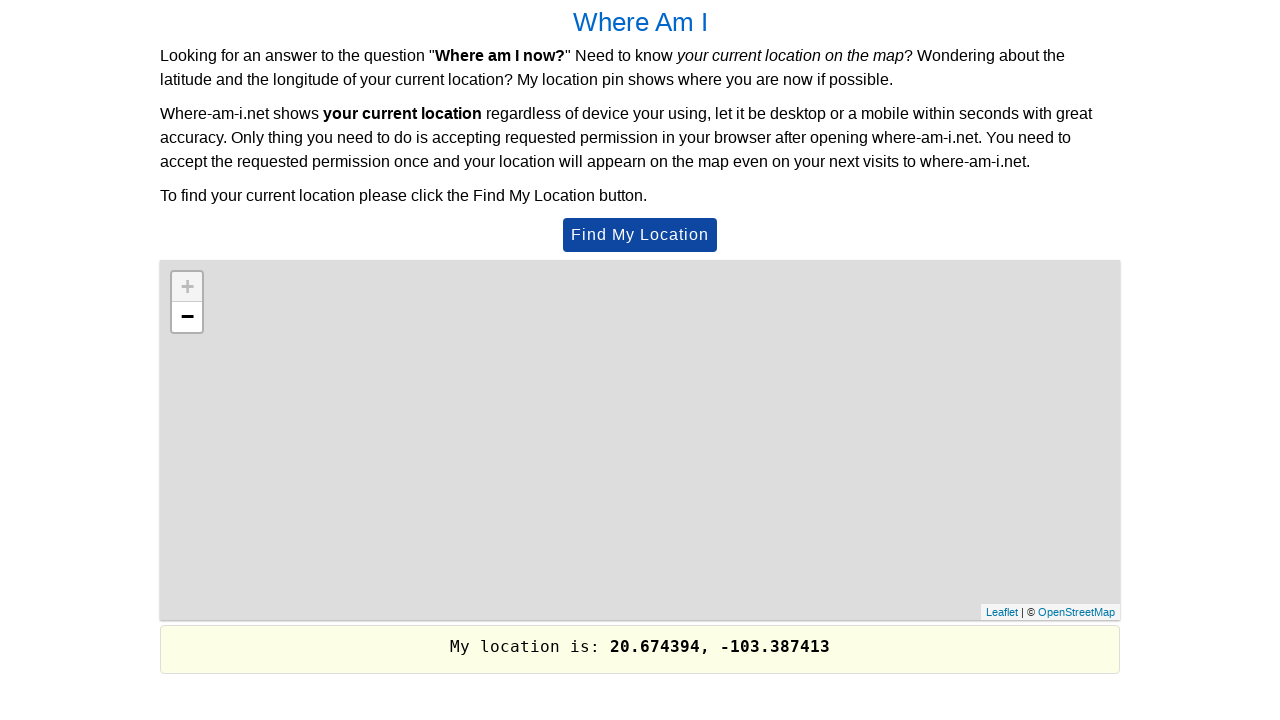